Tests double-click functionality by double-clicking a button to display text

Starting URL: https://automationfc.github.io/basic-form/index.html

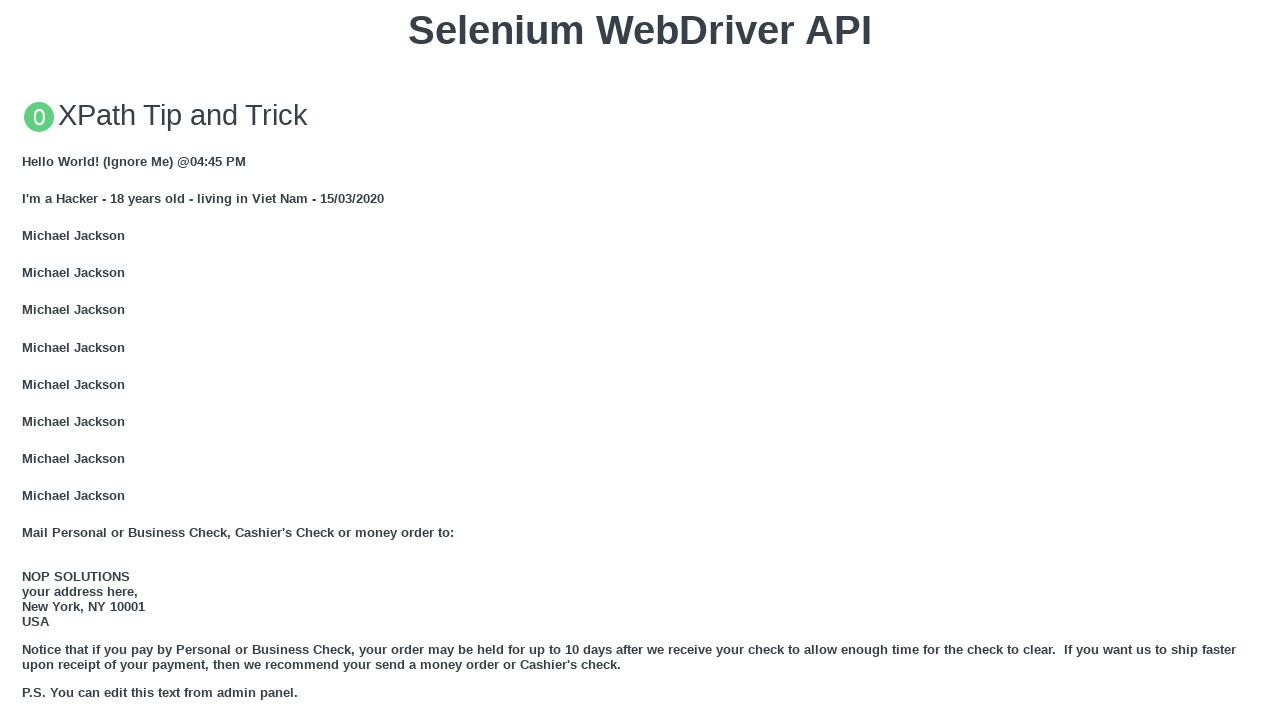

Scrolled double-click button into view
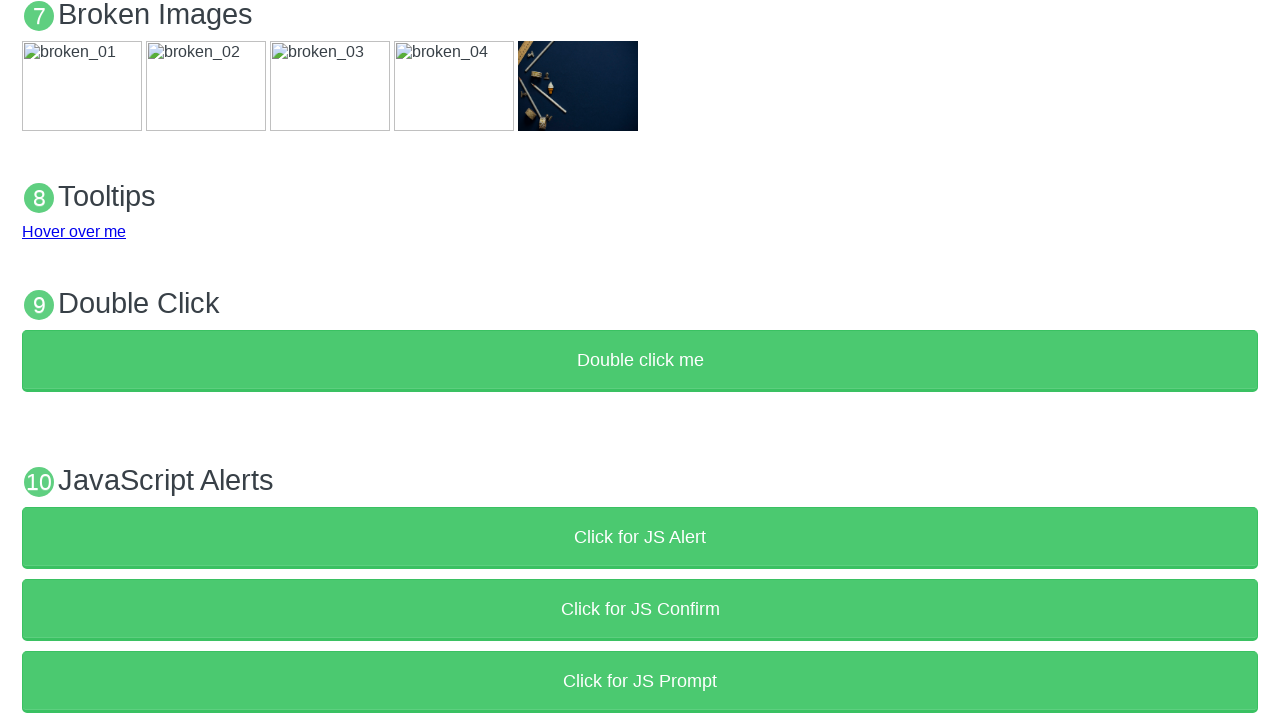

Double-clicked the button to trigger action at (640, 361) on xpath=//button[text()='Double click me']
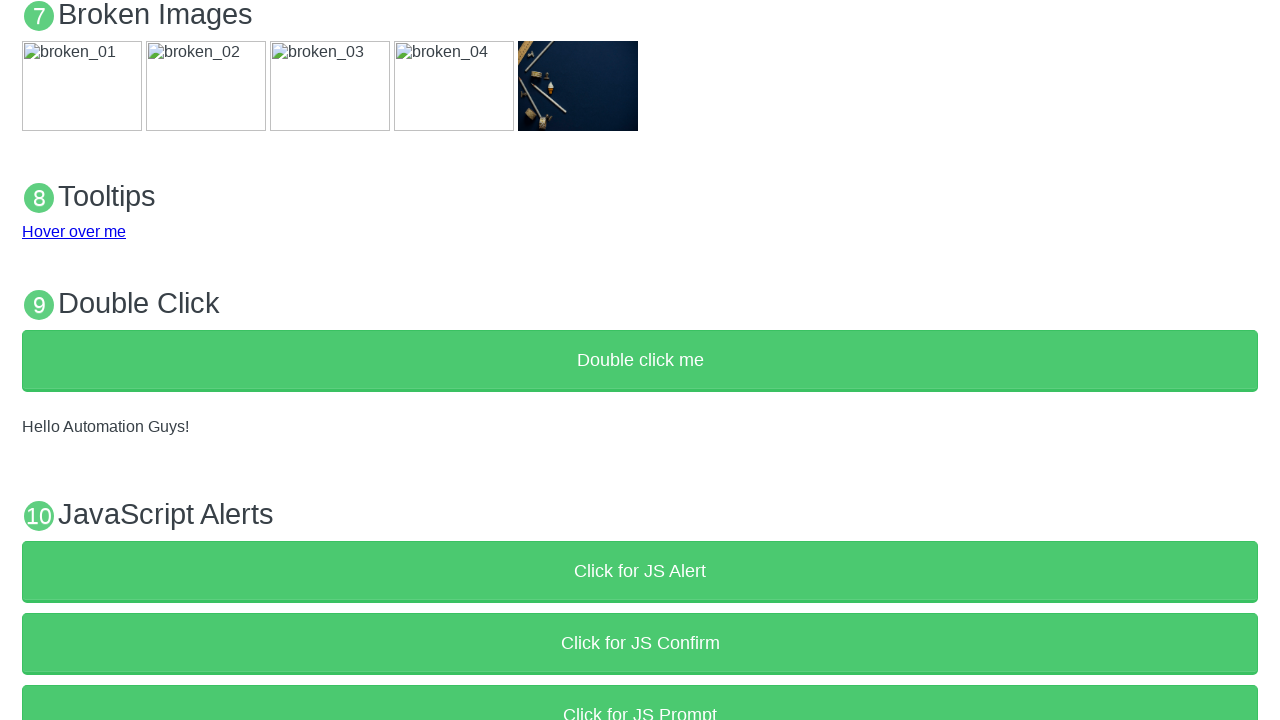

Result text appeared after double-click
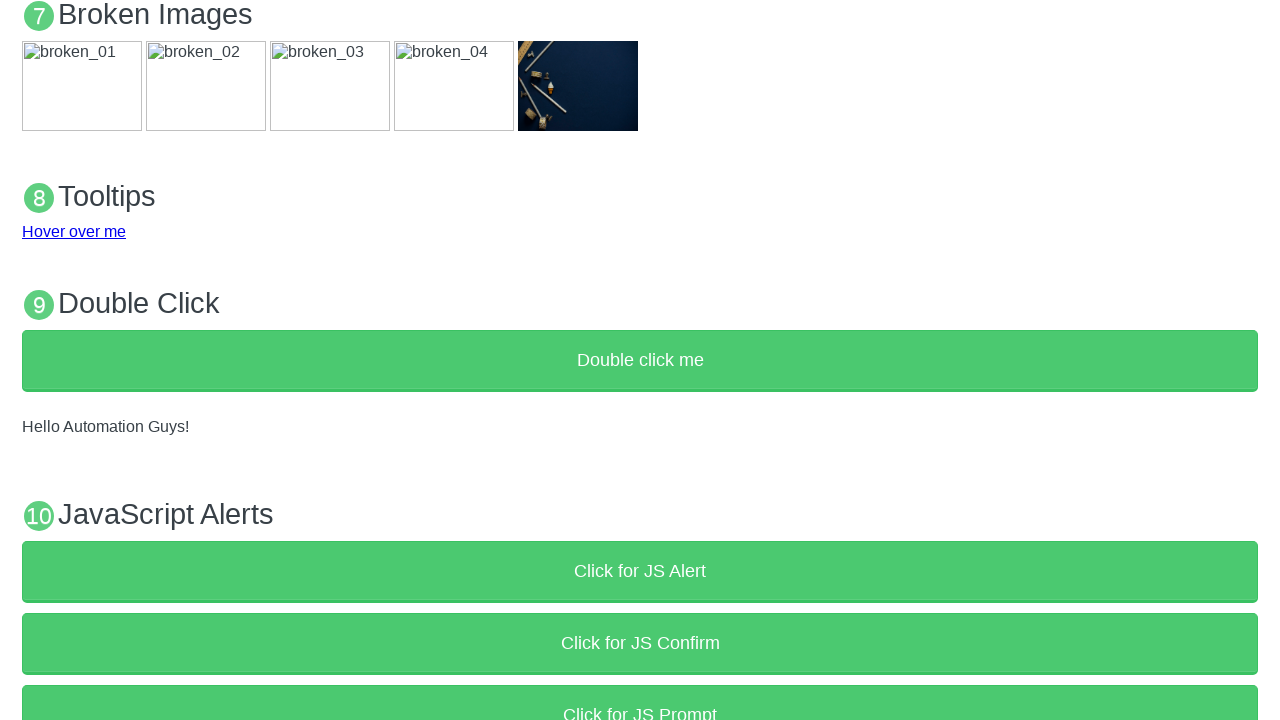

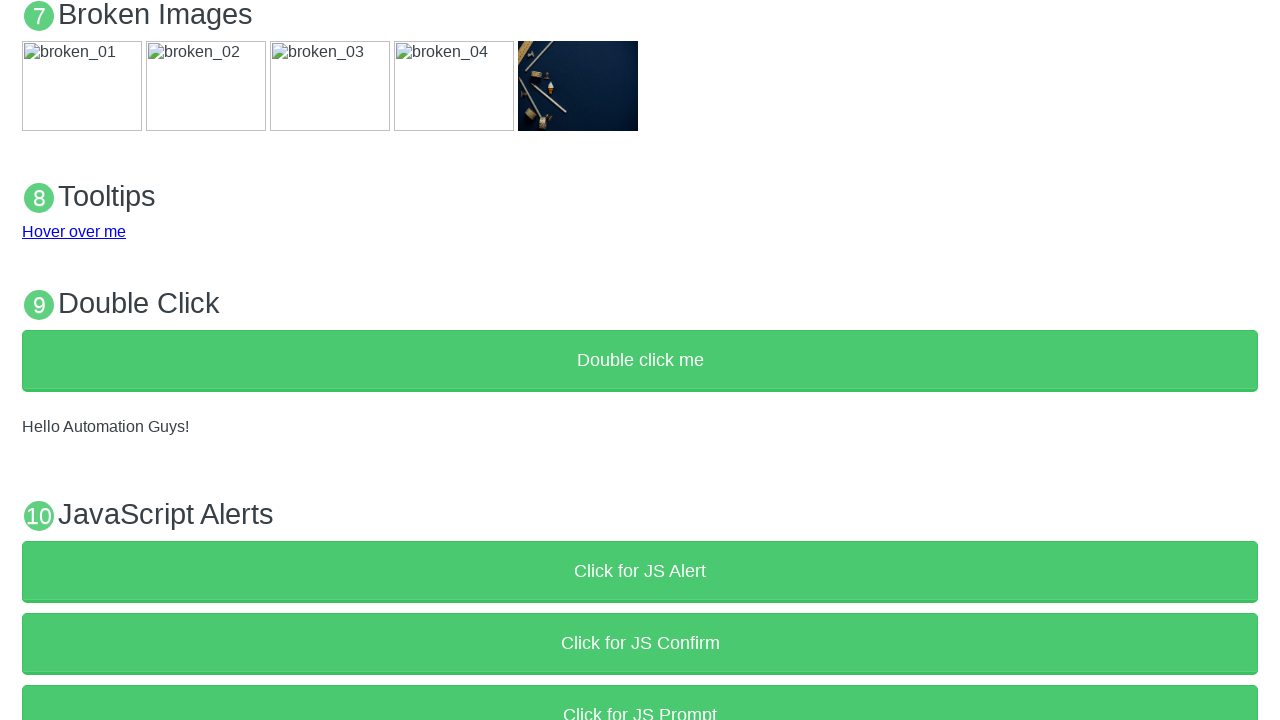